Tests login failure by attempting to login with invalid credentials and verifying the error message displayed

Starting URL: https://www.saucedemo.com/

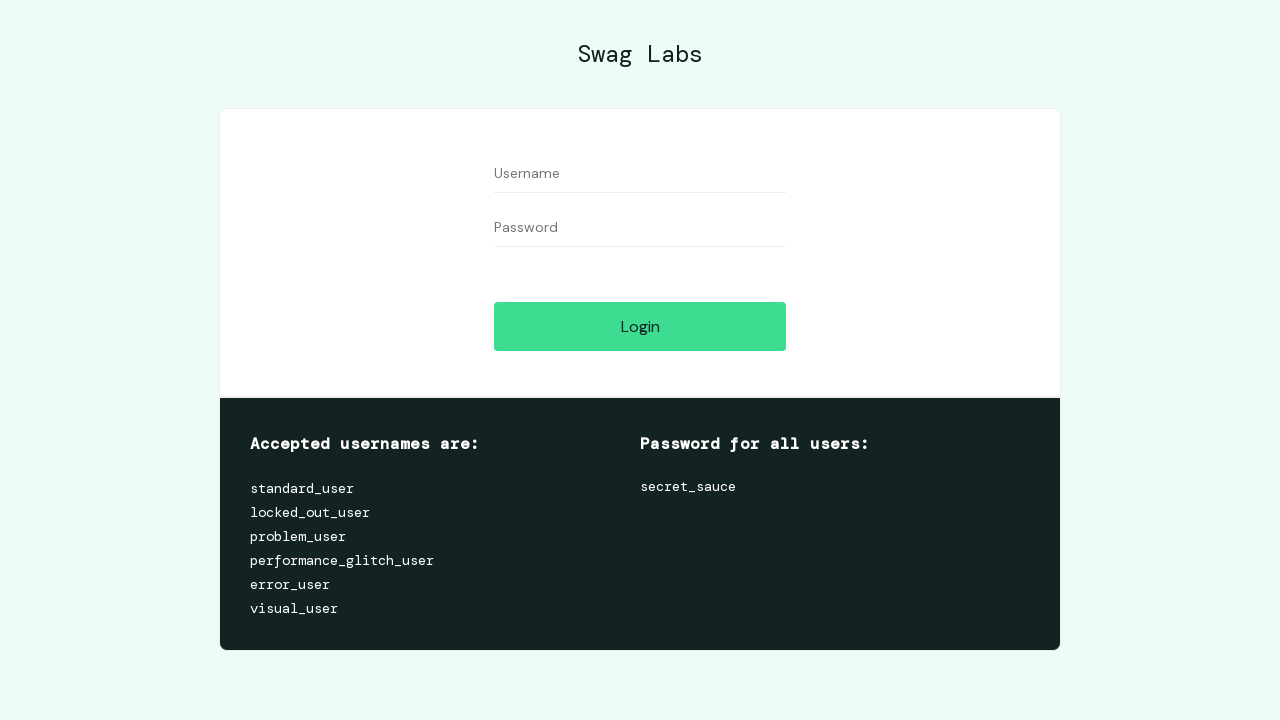

Filled username field with invalid credentials 'usuario_invalido' on #user-name
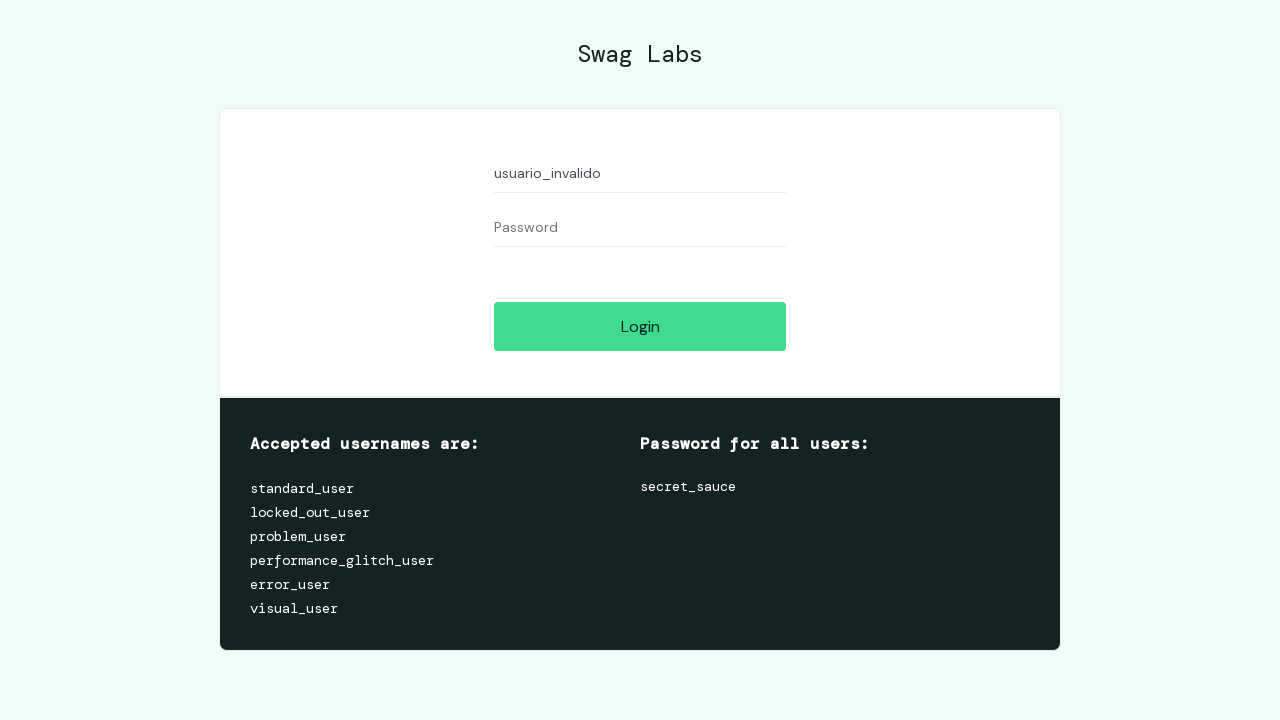

Filled password field with invalid password 'senha_errada' on #password
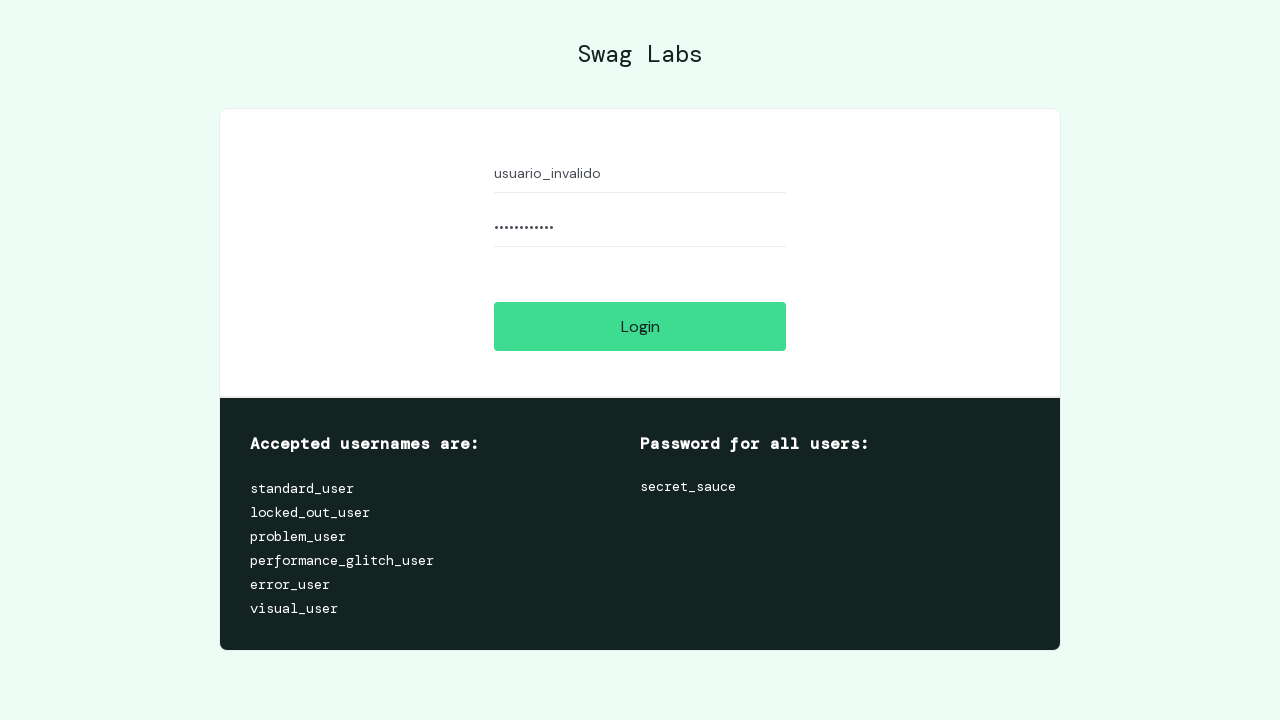

Clicked login button to attempt login with invalid credentials at (640, 326) on #login-button
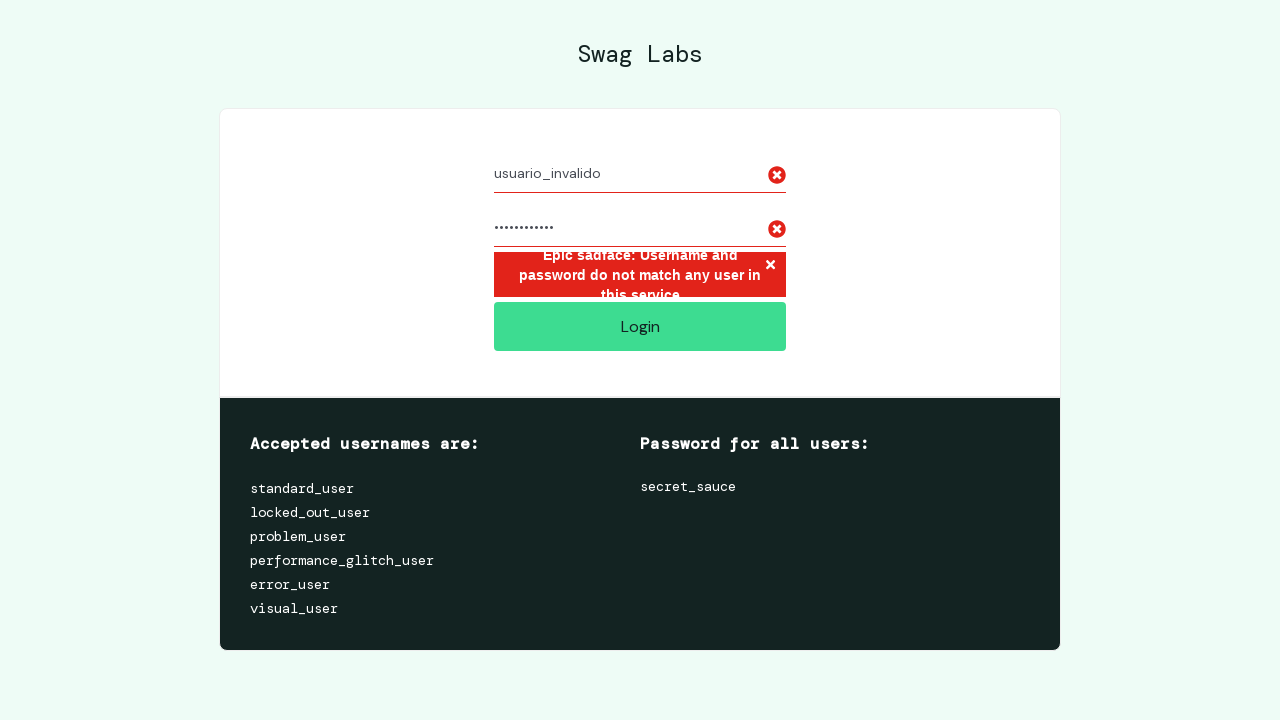

Error message appeared on login failure
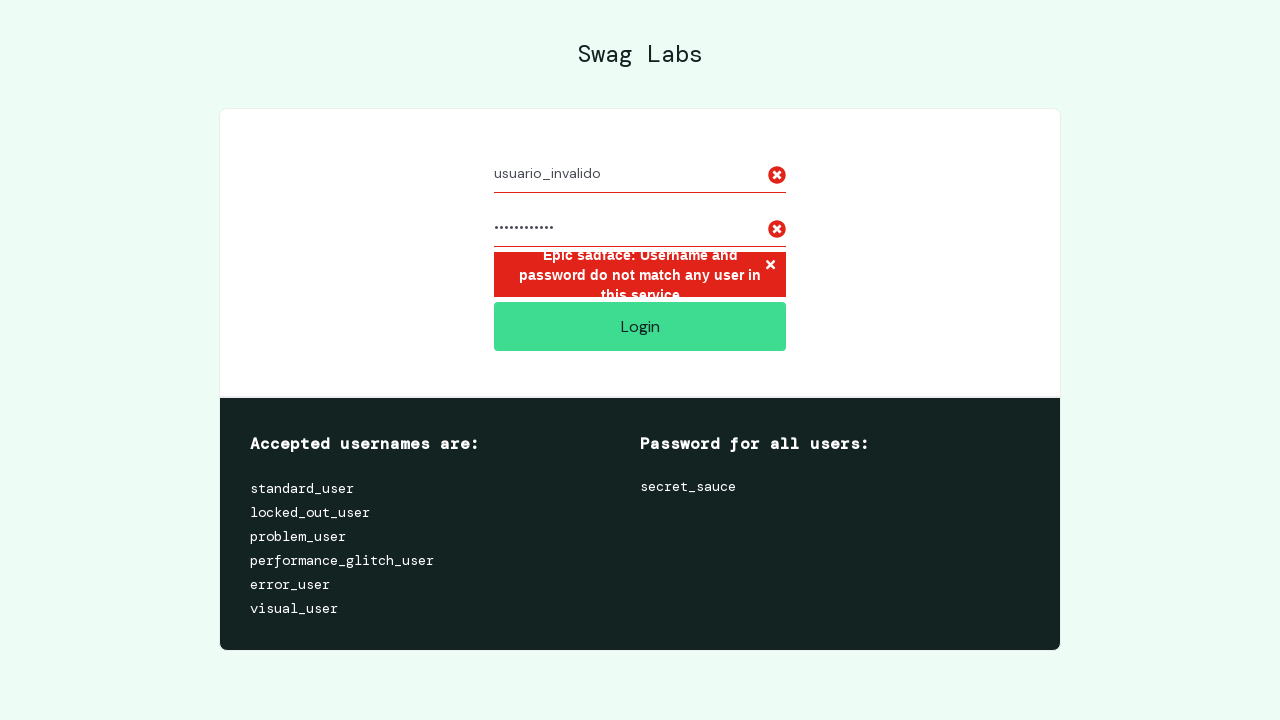

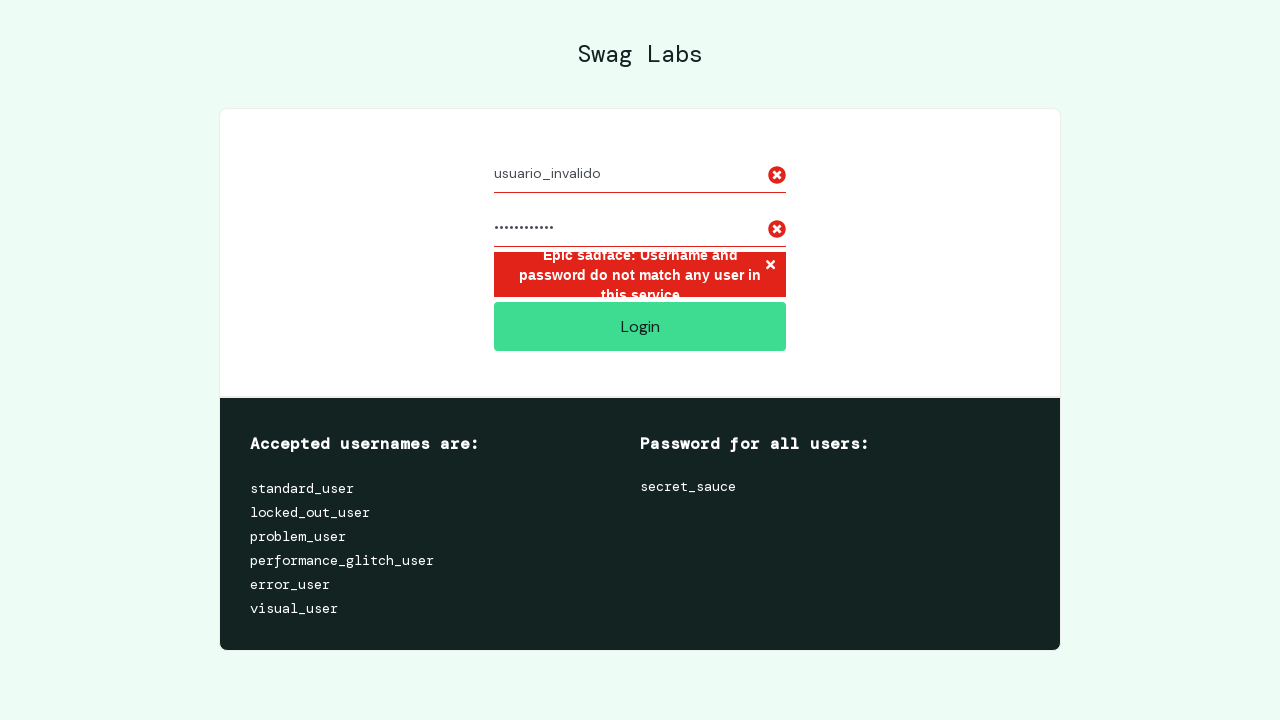